Tests that the Python.org website loads successfully by verifying "Python" appears in the page title

Starting URL: http://www.python.org

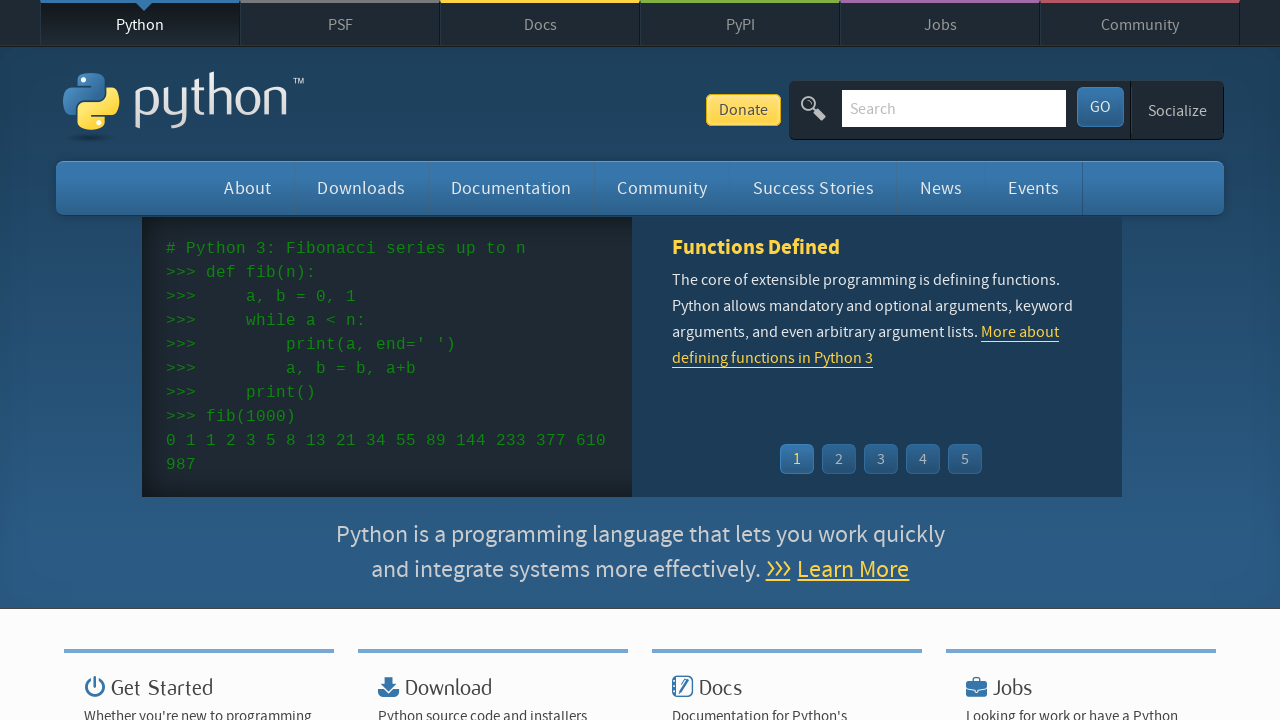

Navigated to http://www.python.org
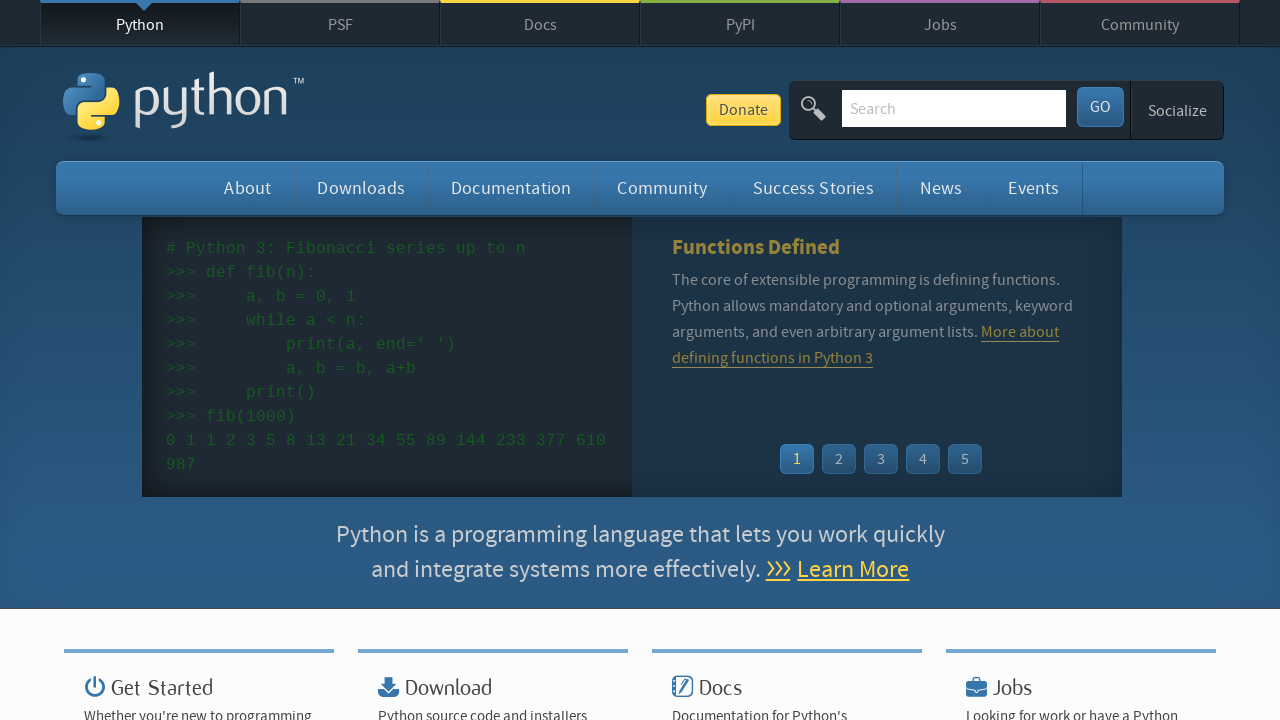

Verified that 'Python' appears in the page title
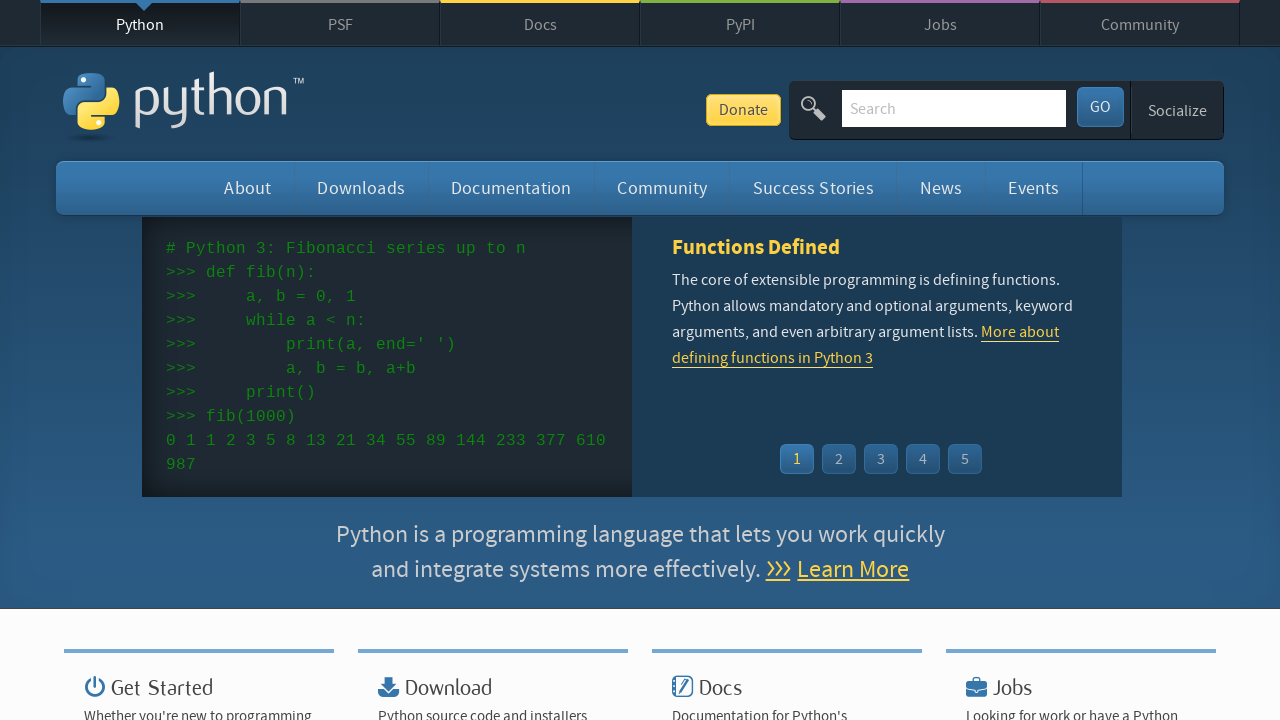

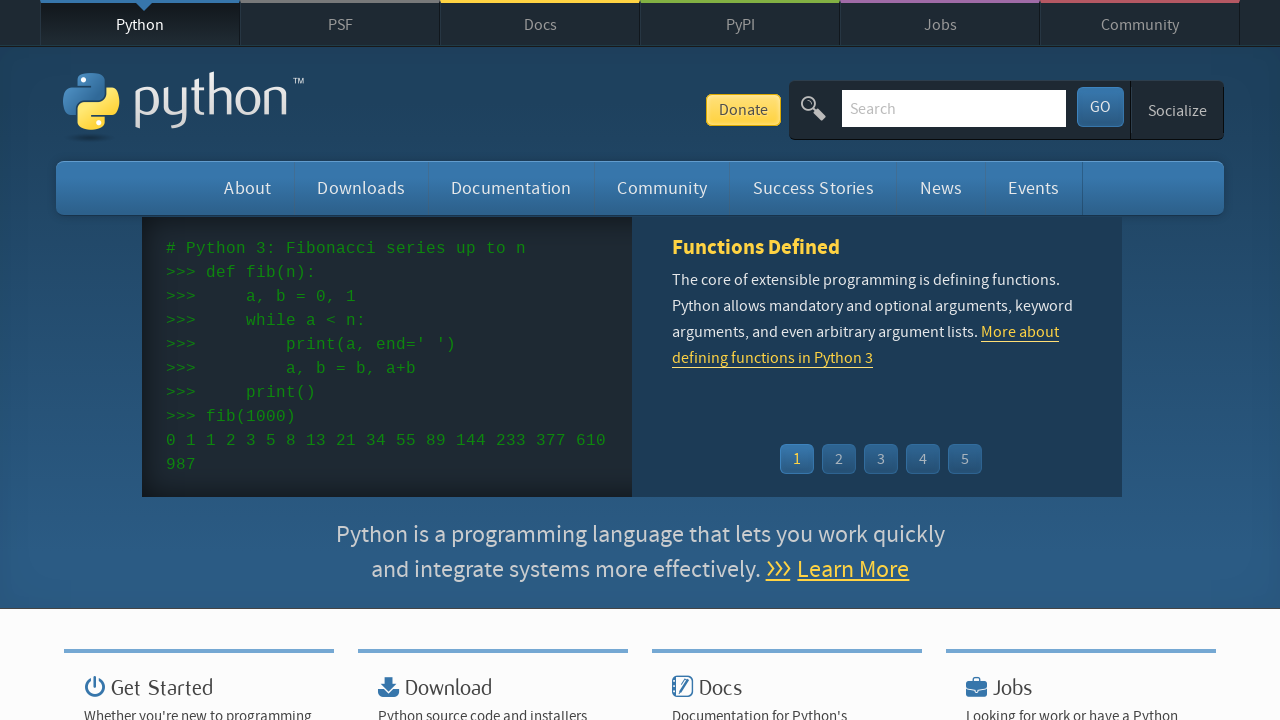